Tests alert handling functionality by clicking a button to trigger an alert and then accepting it

Starting URL: https://demoqa.com/alerts

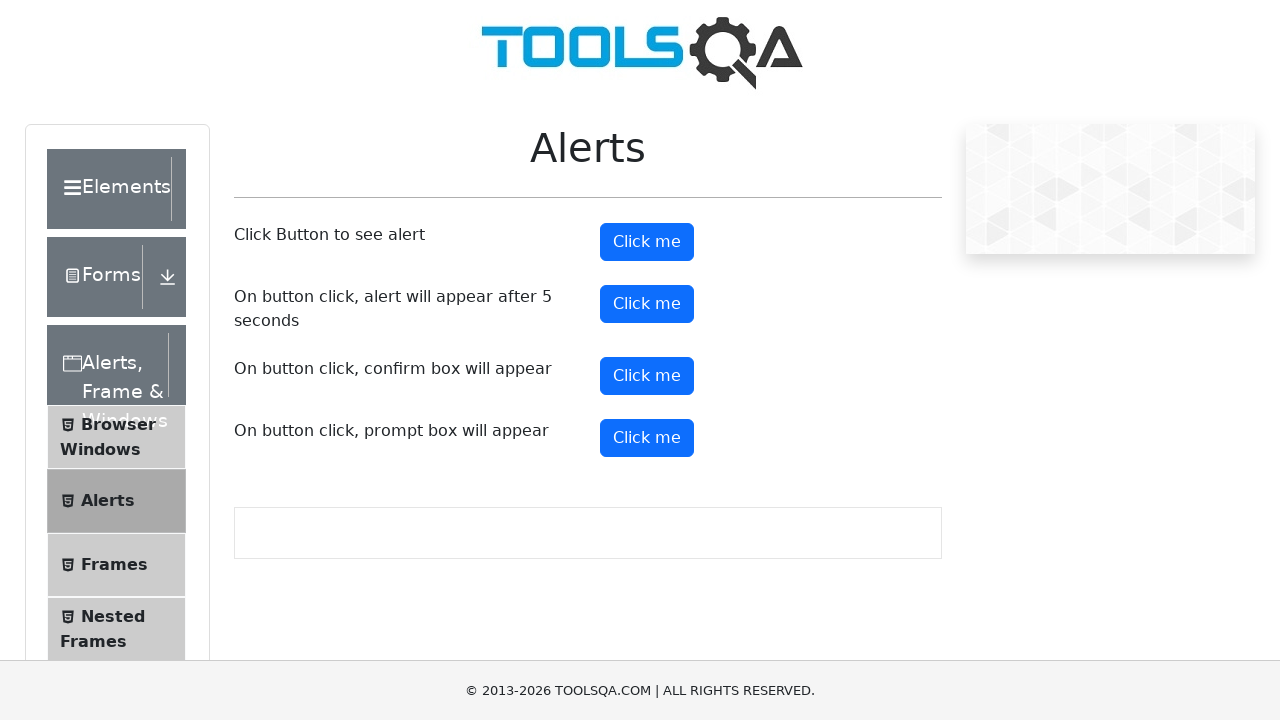

Clicked alert button to trigger alert dialog at (647, 242) on xpath=//*[@id='alertButton']
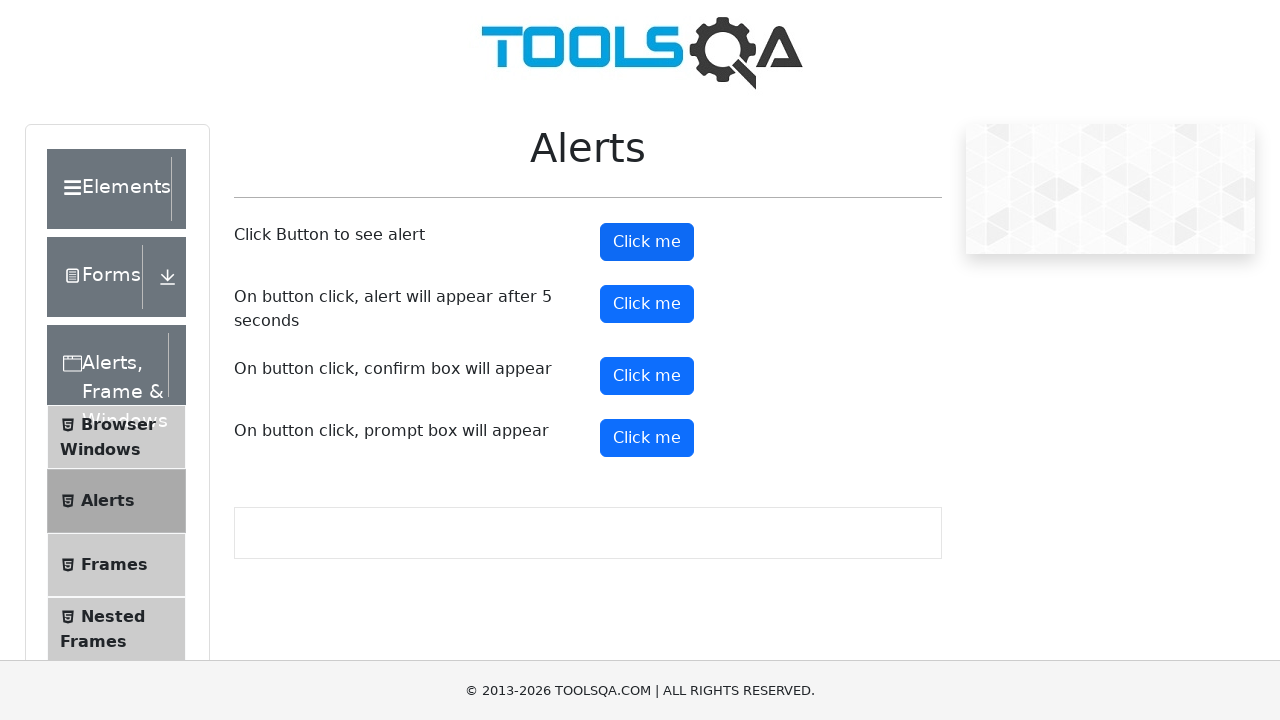

Alert dialog accepted
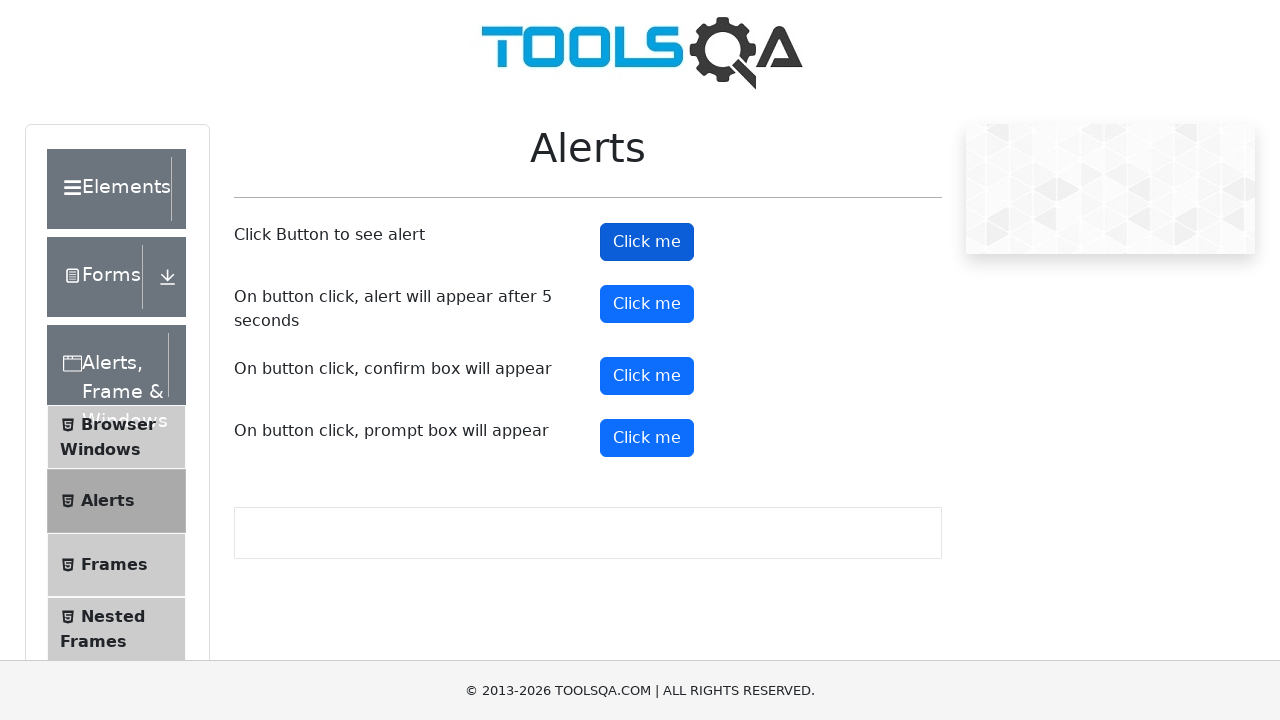

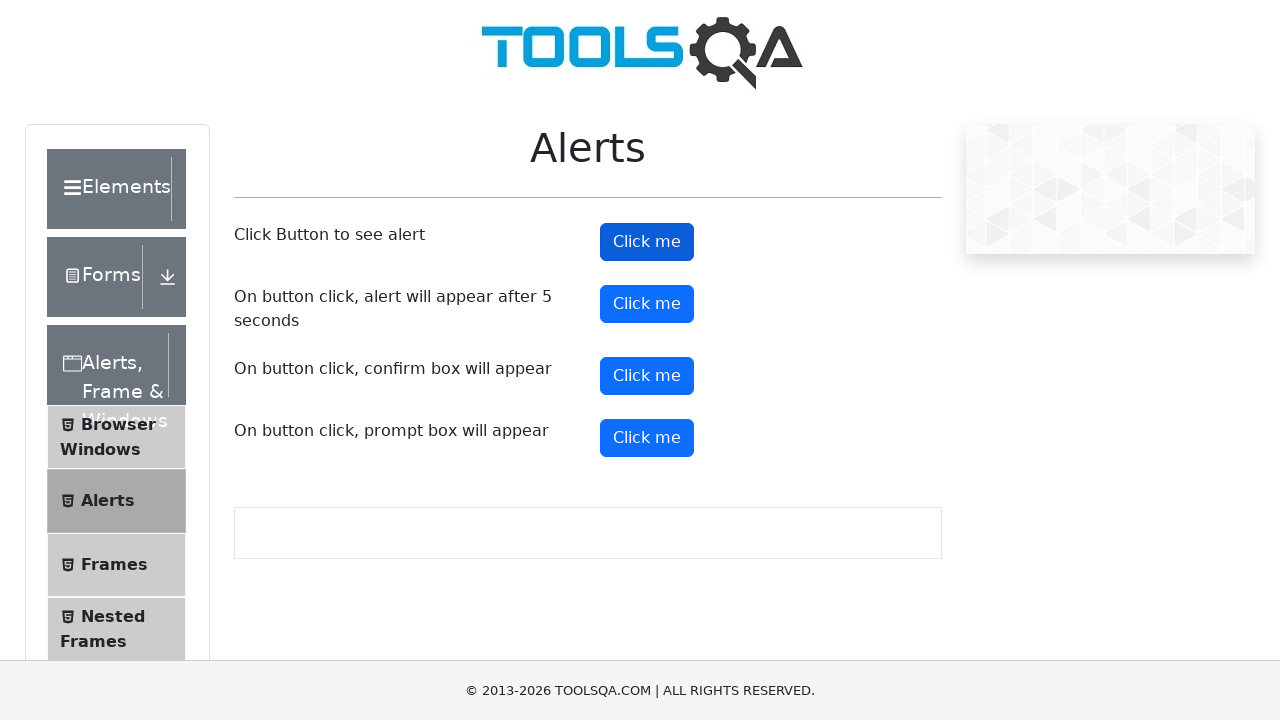